Tests drag-and-drop functionality on jQuery UI demo page by dragging an element onto a droppable target and verifying the drop was successful.

Starting URL: https://jqueryui.com/droppable/

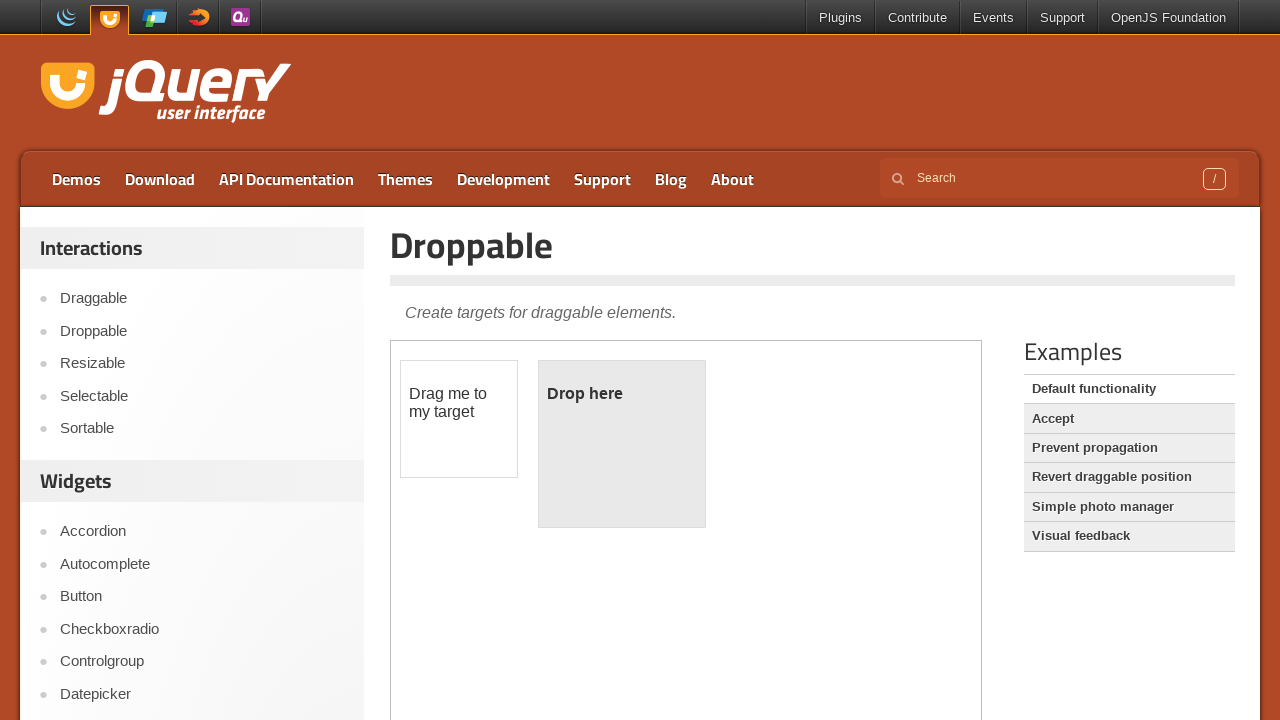

Located demo iframe on jQuery UI droppable page
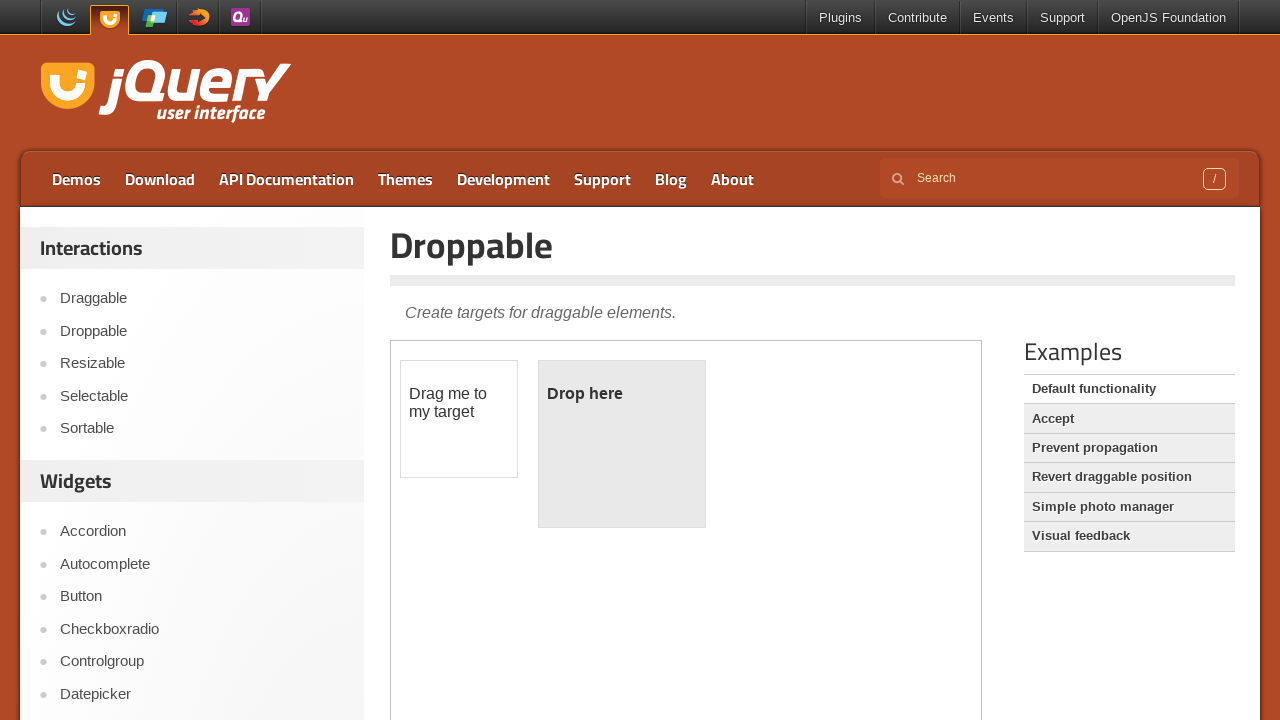

Located draggable element within iframe
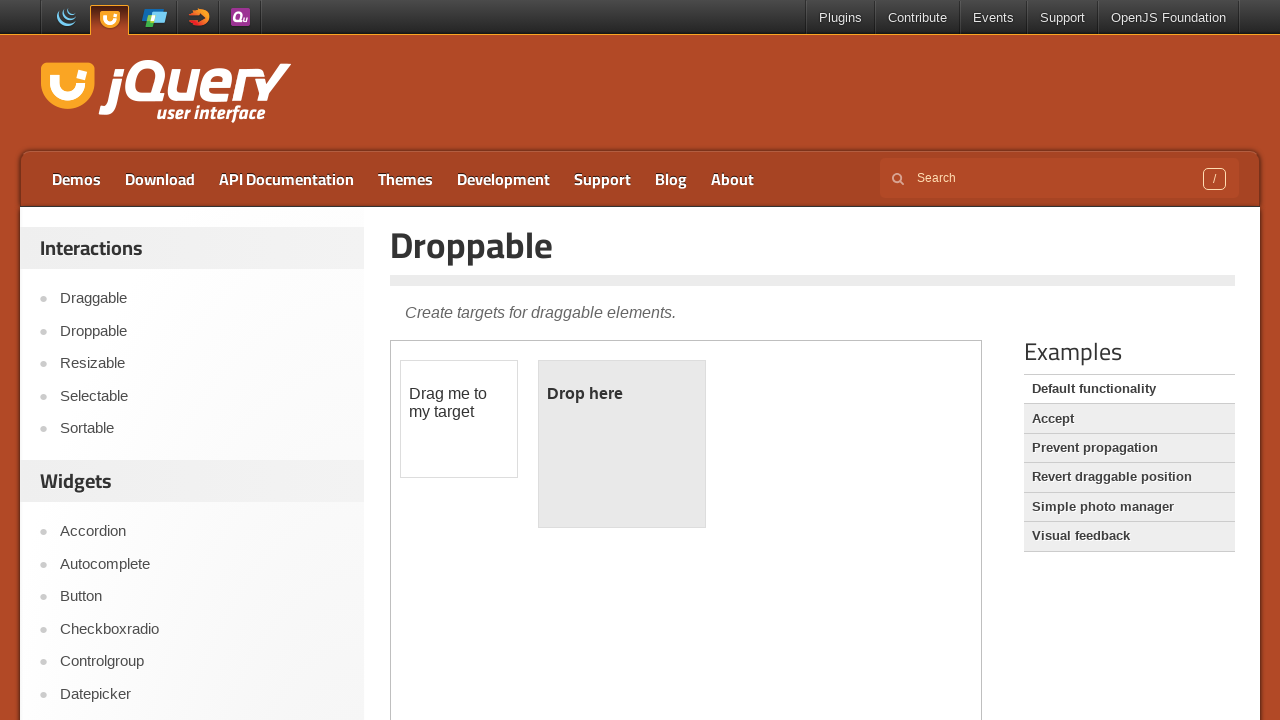

Located droppable target element within iframe
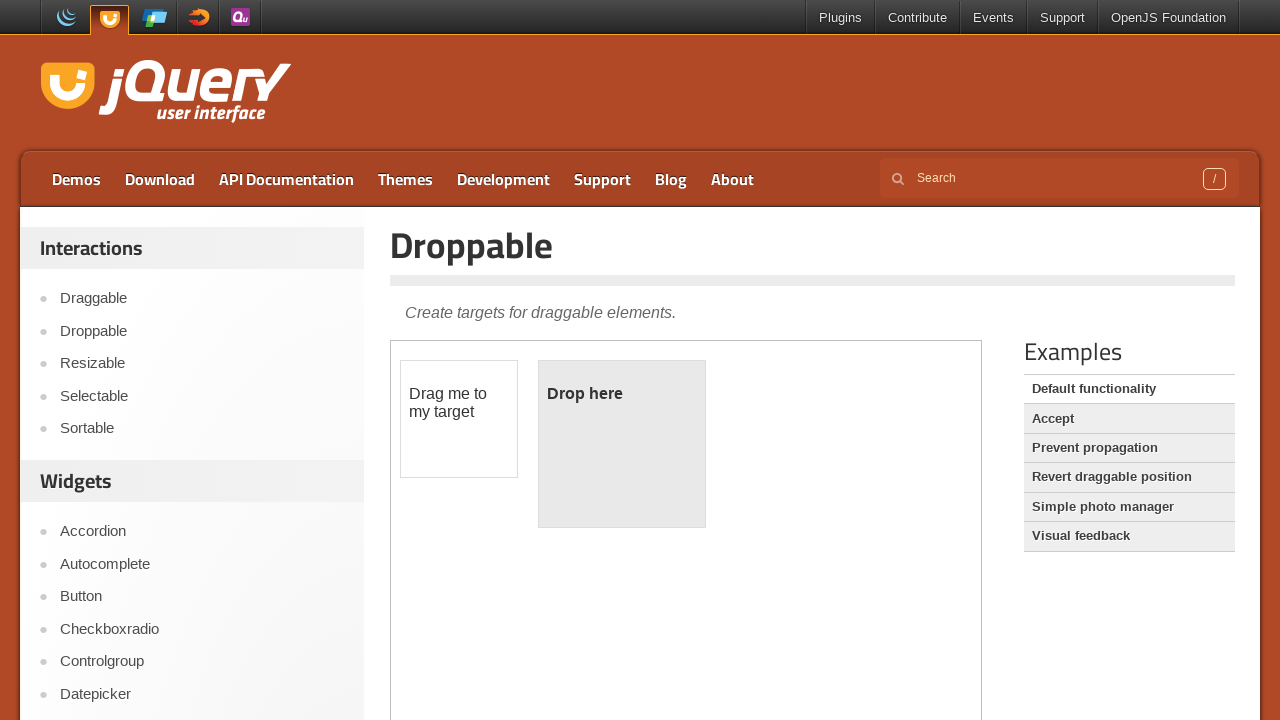

Dragged draggable element onto droppable target at (622, 444)
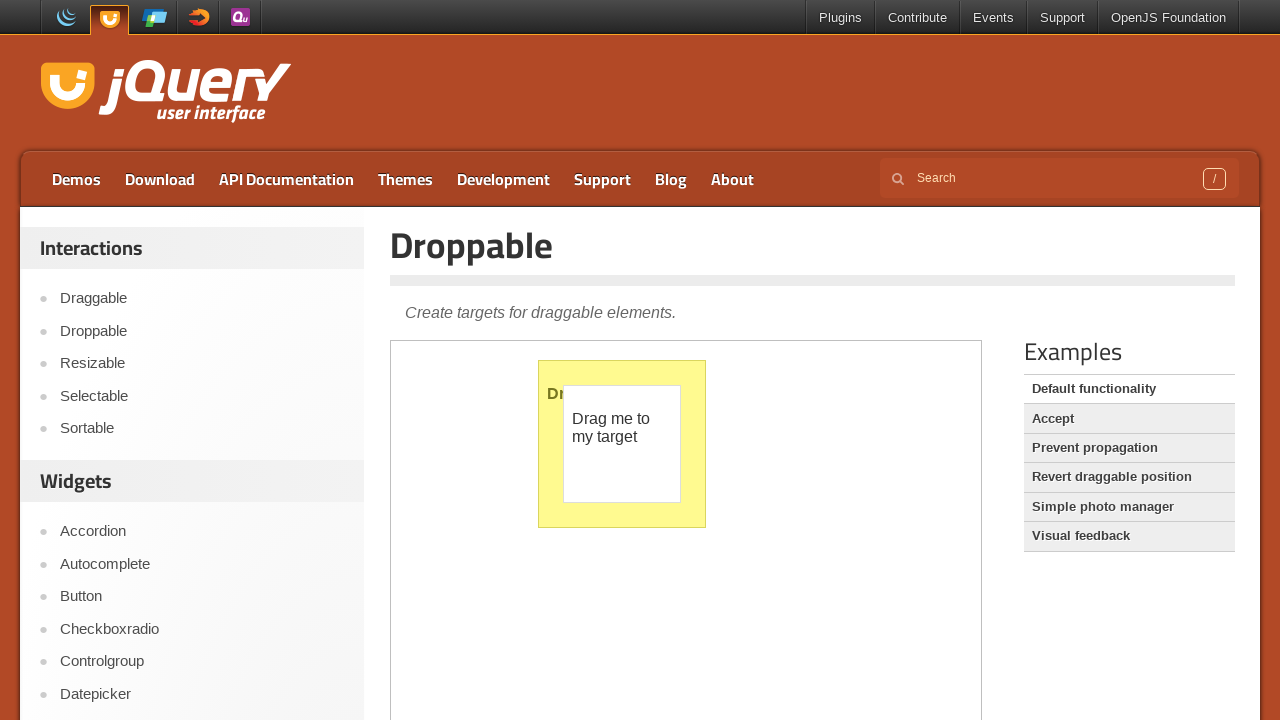

Verified droppable element now displays 'Dropped!' text, confirming successful drop
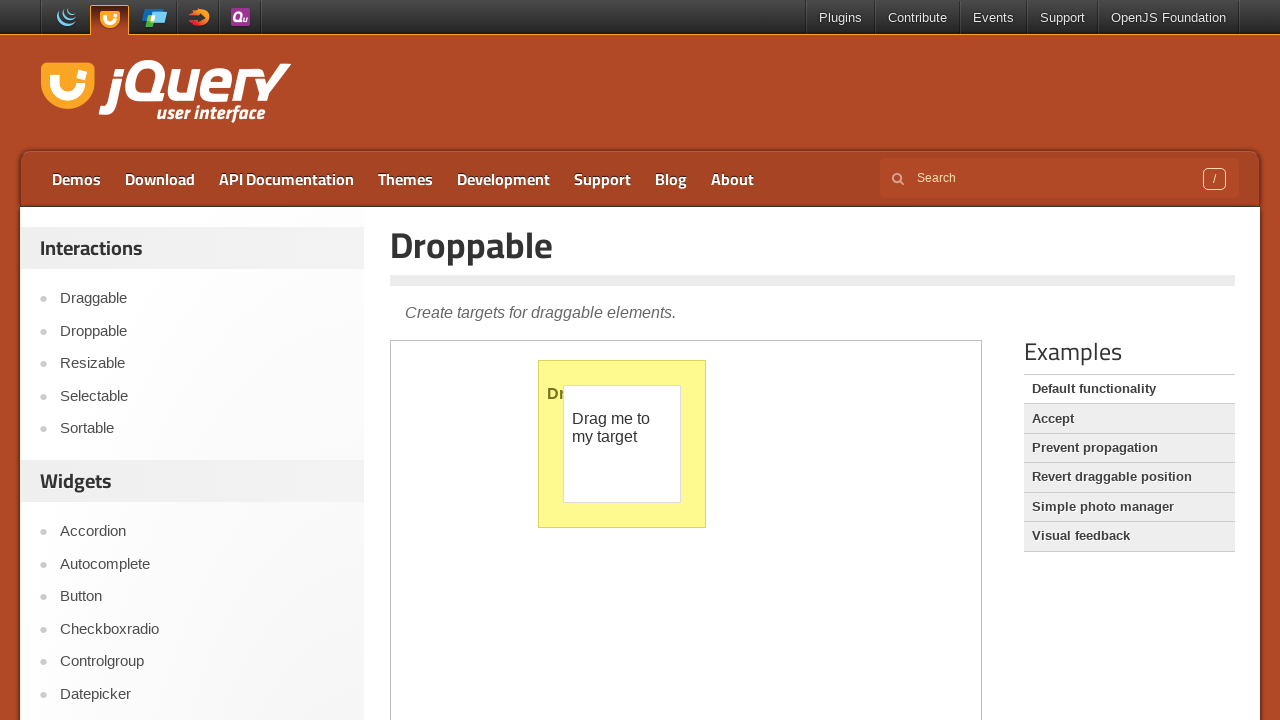

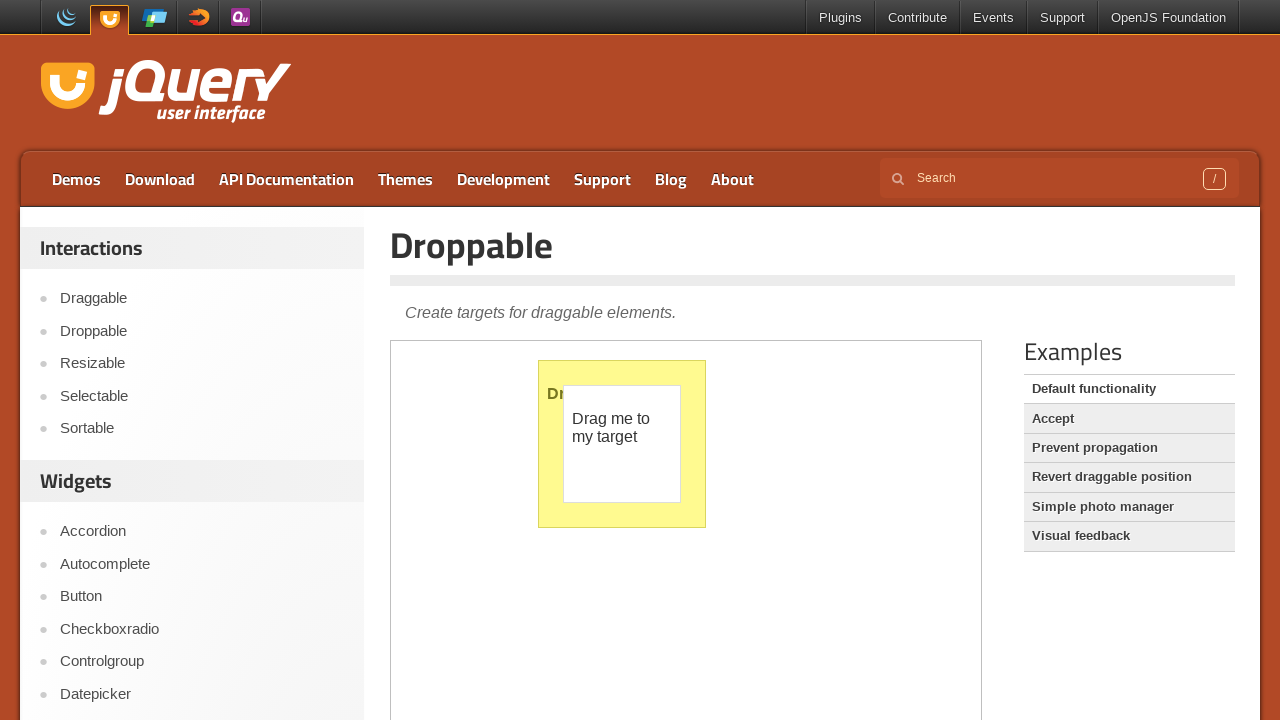